Tests hover functionality by moving the mouse over an avatar element and verifying that the additional information caption becomes visible.

Starting URL: http://the-internet.herokuapp.com/hovers

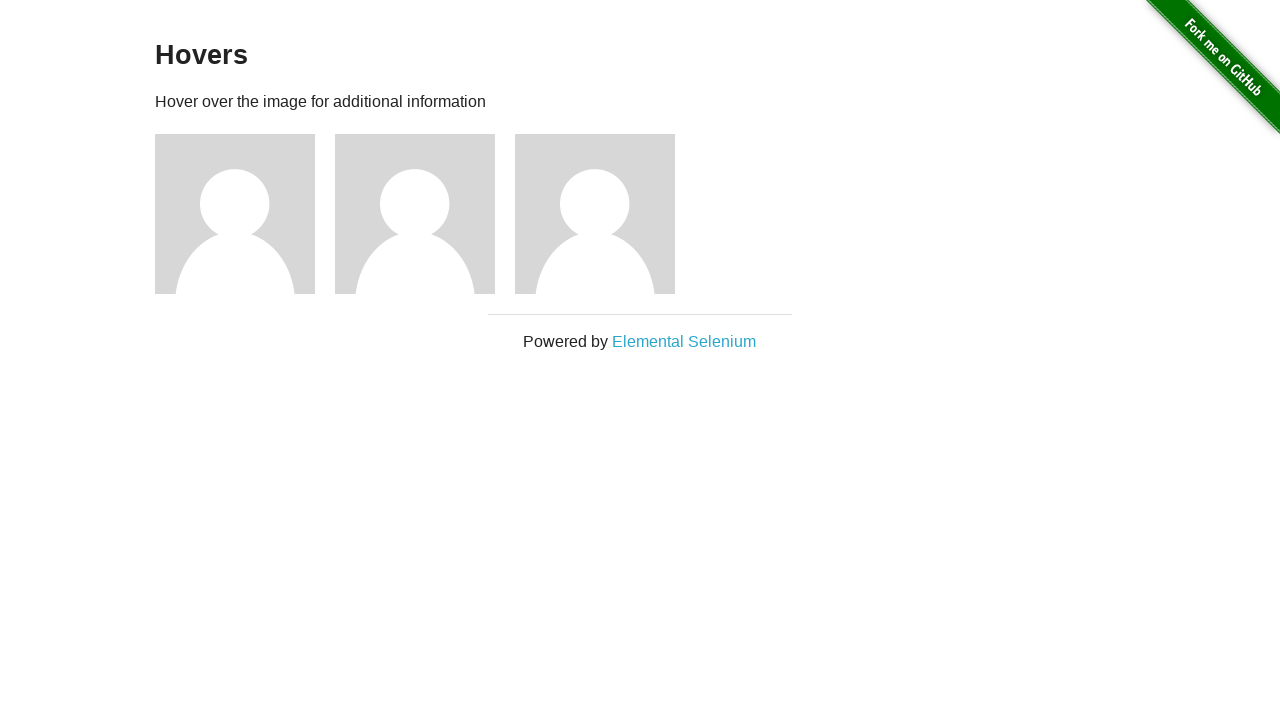

Located the first avatar figure element
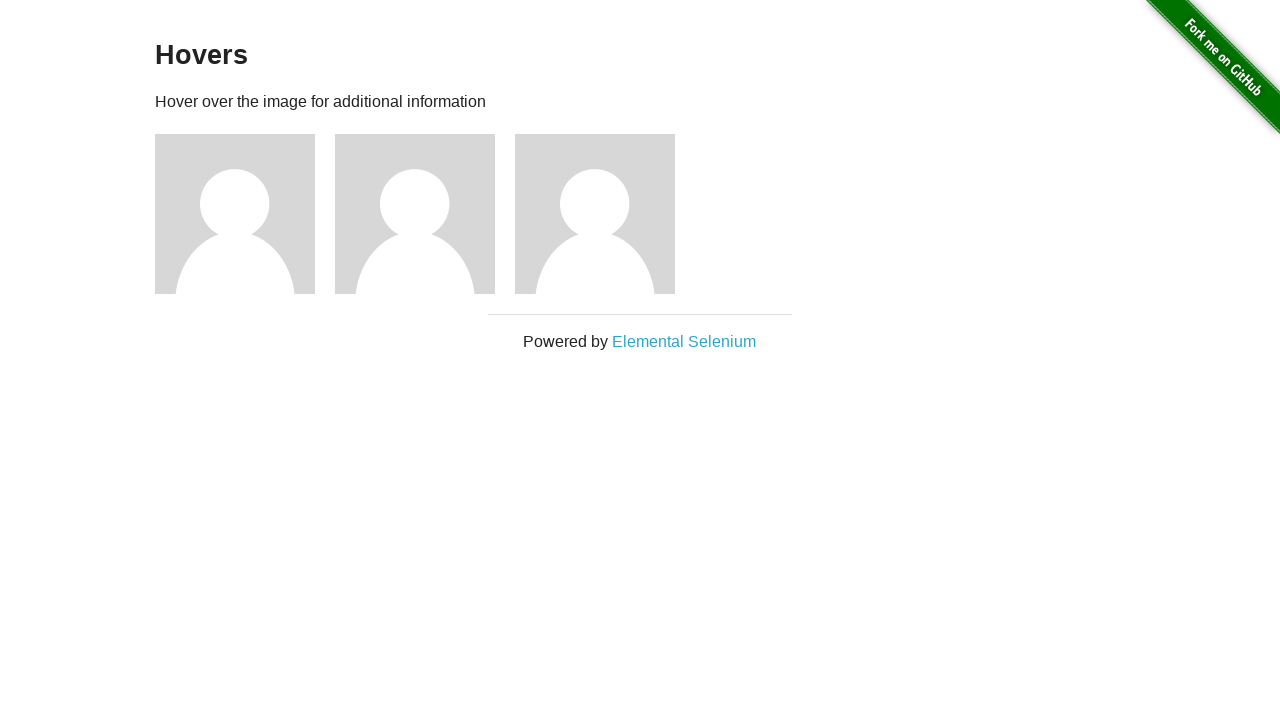

Hovered mouse over the avatar element at (245, 214) on .figure >> nth=0
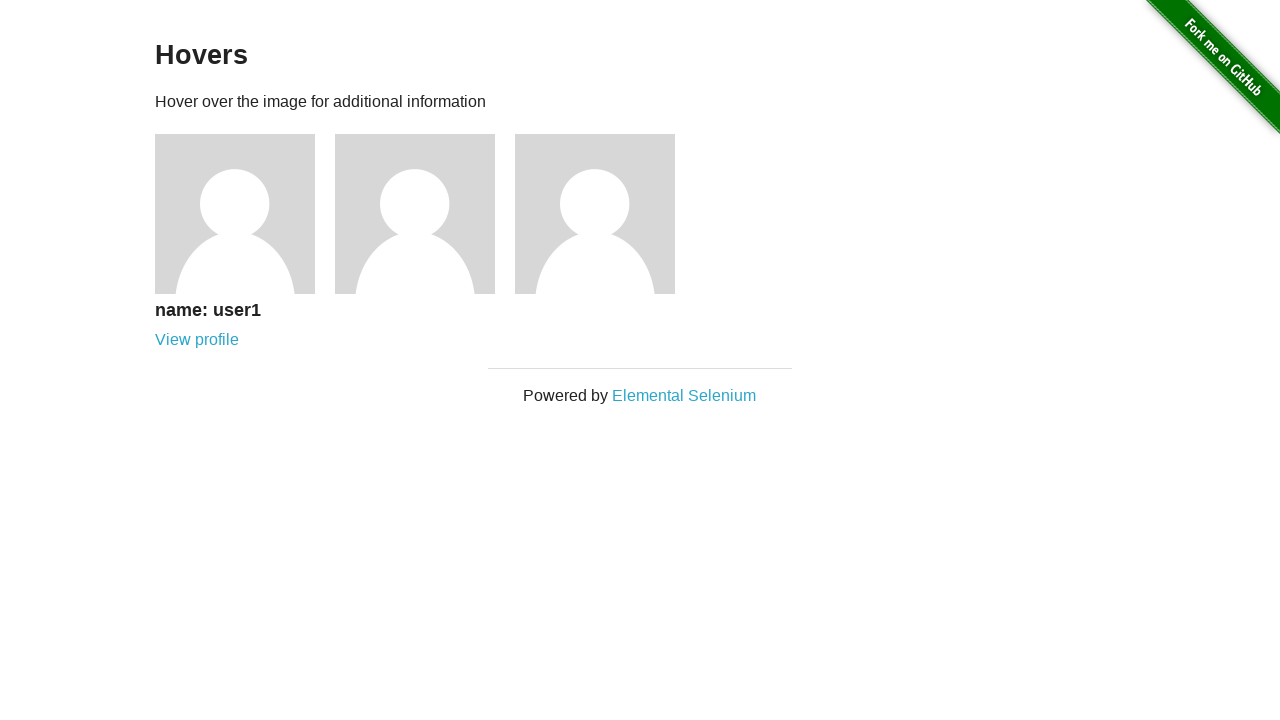

Located the caption element
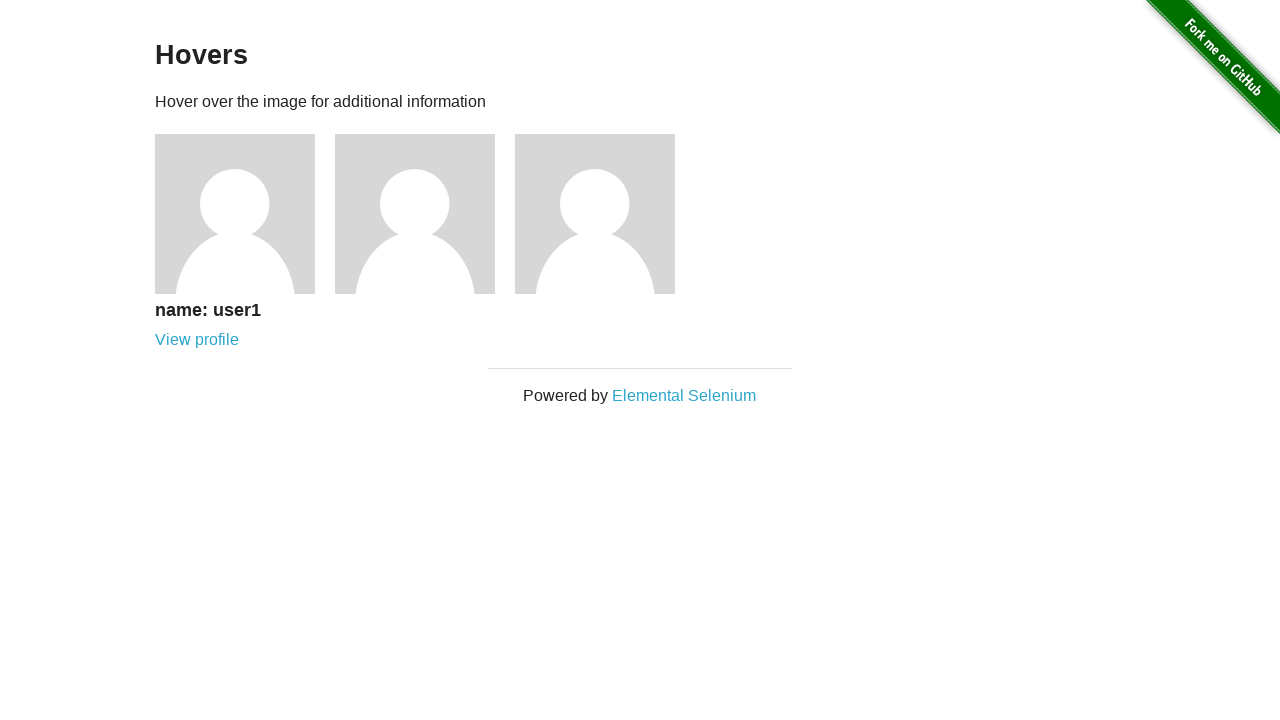

Verified that the caption is visible after hover
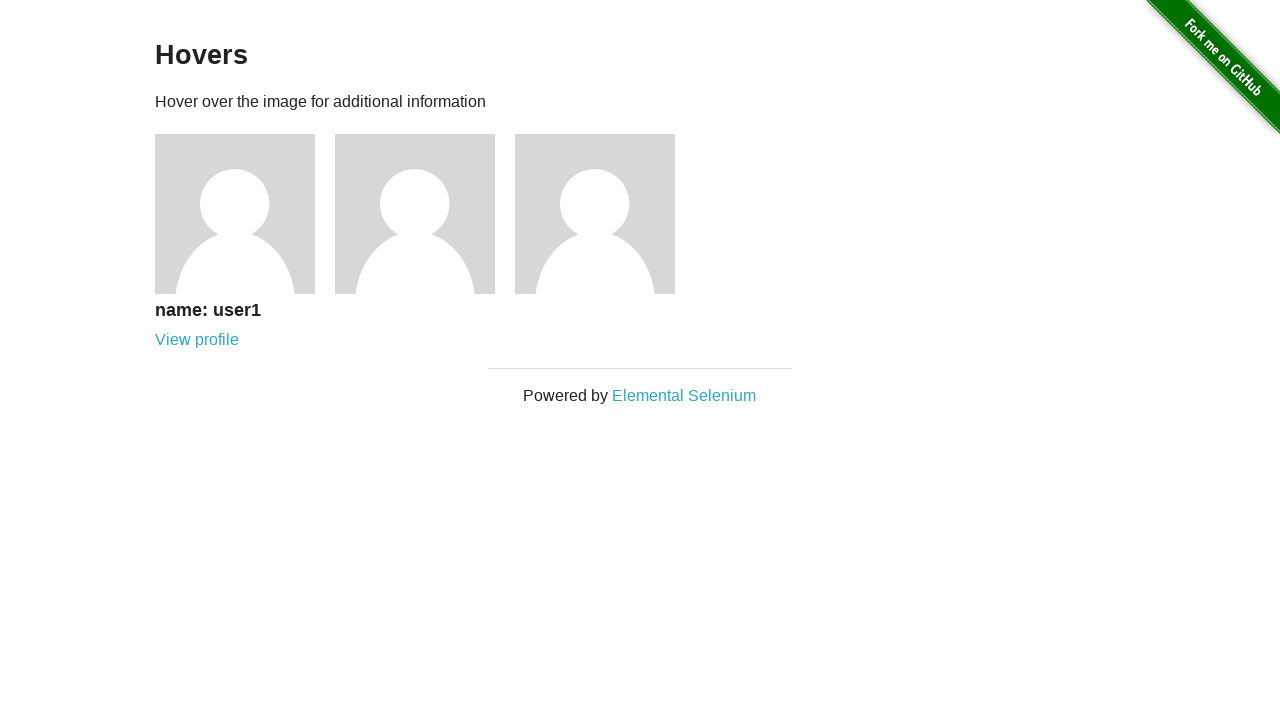

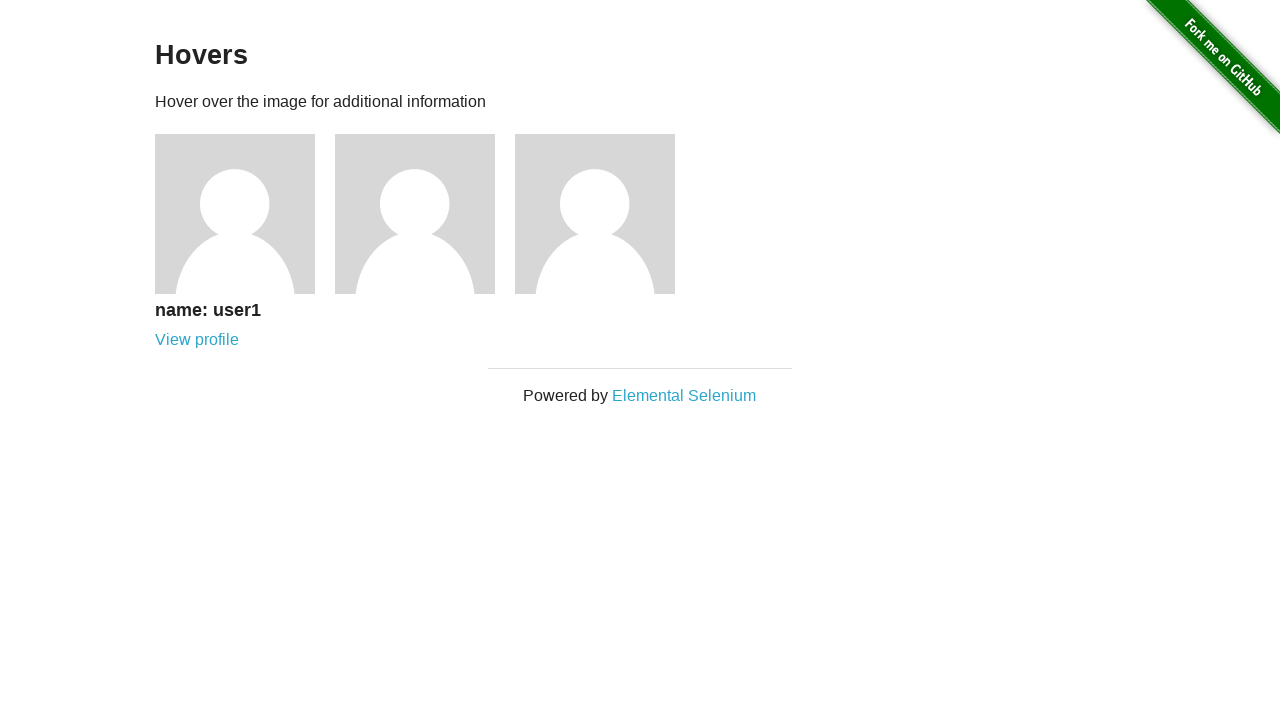